Tests the grocery shopping functionality by searching for products containing "ca", finding Cashews in the results, adding it to cart, and clicking the cart icon

Starting URL: https://rahulshettyacademy.com/seleniumPractise/#/

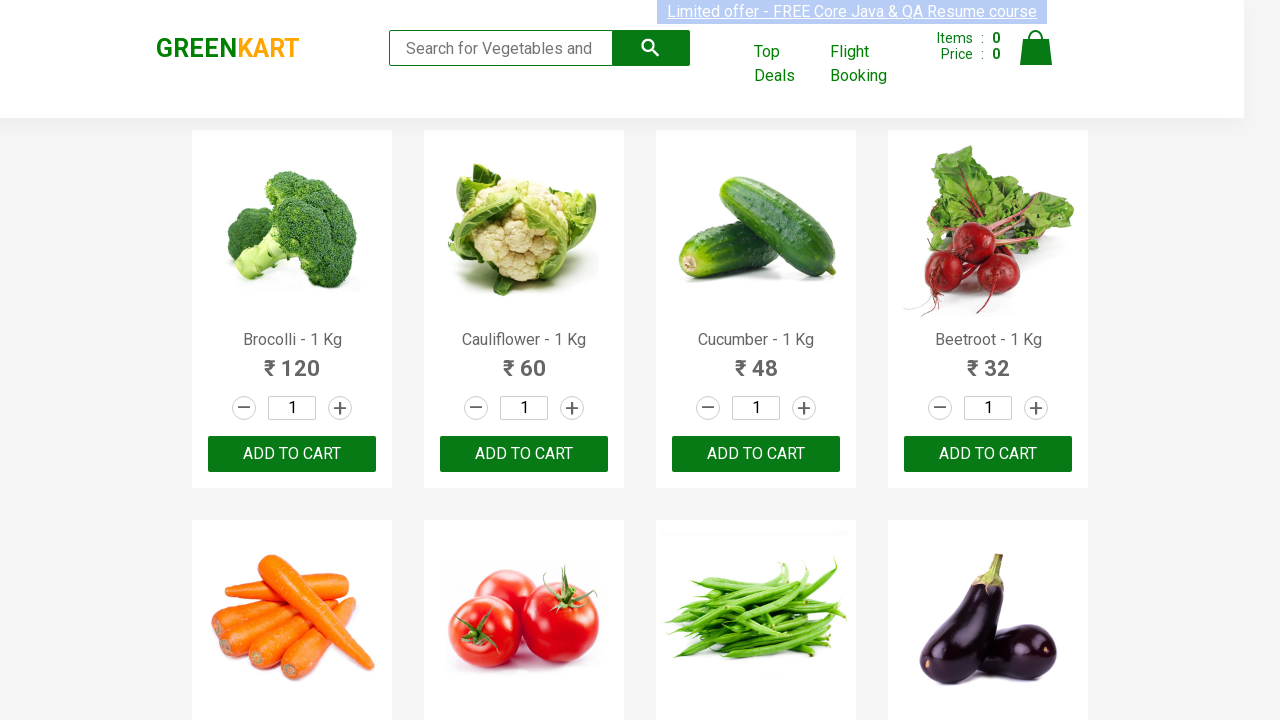

Filled search field with 'ca' on .search-keyword
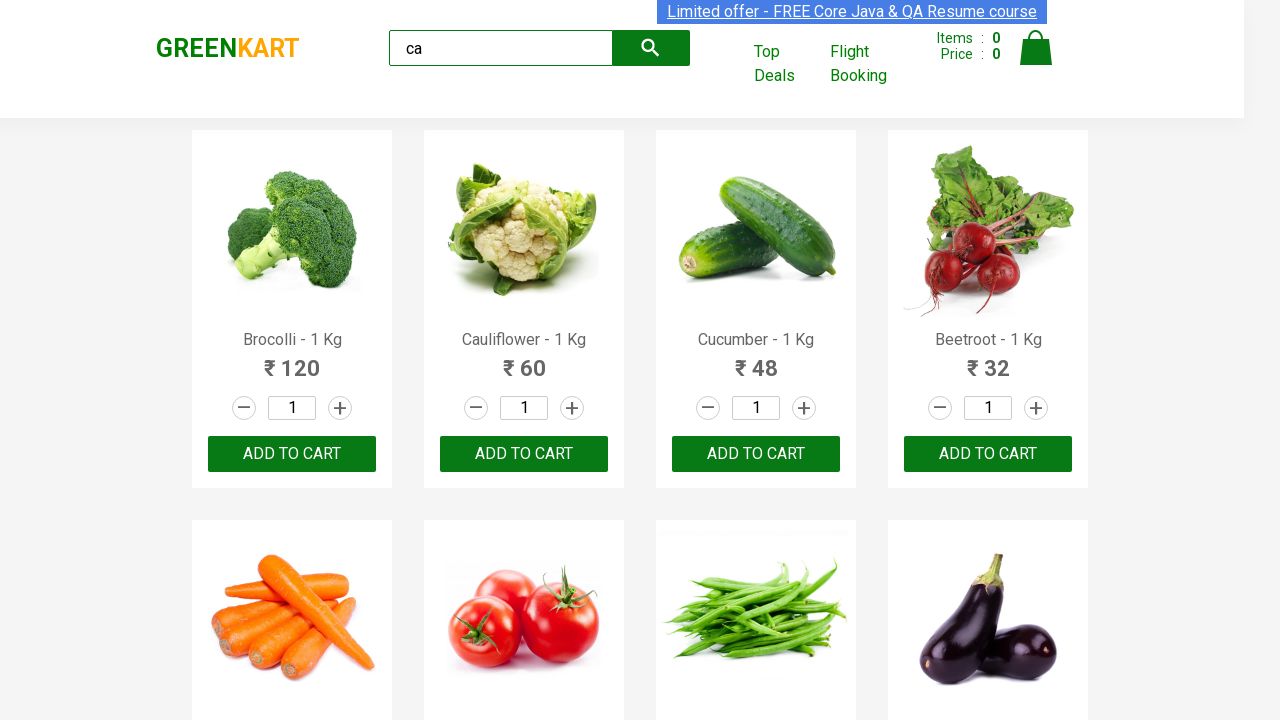

Waited for search results to load
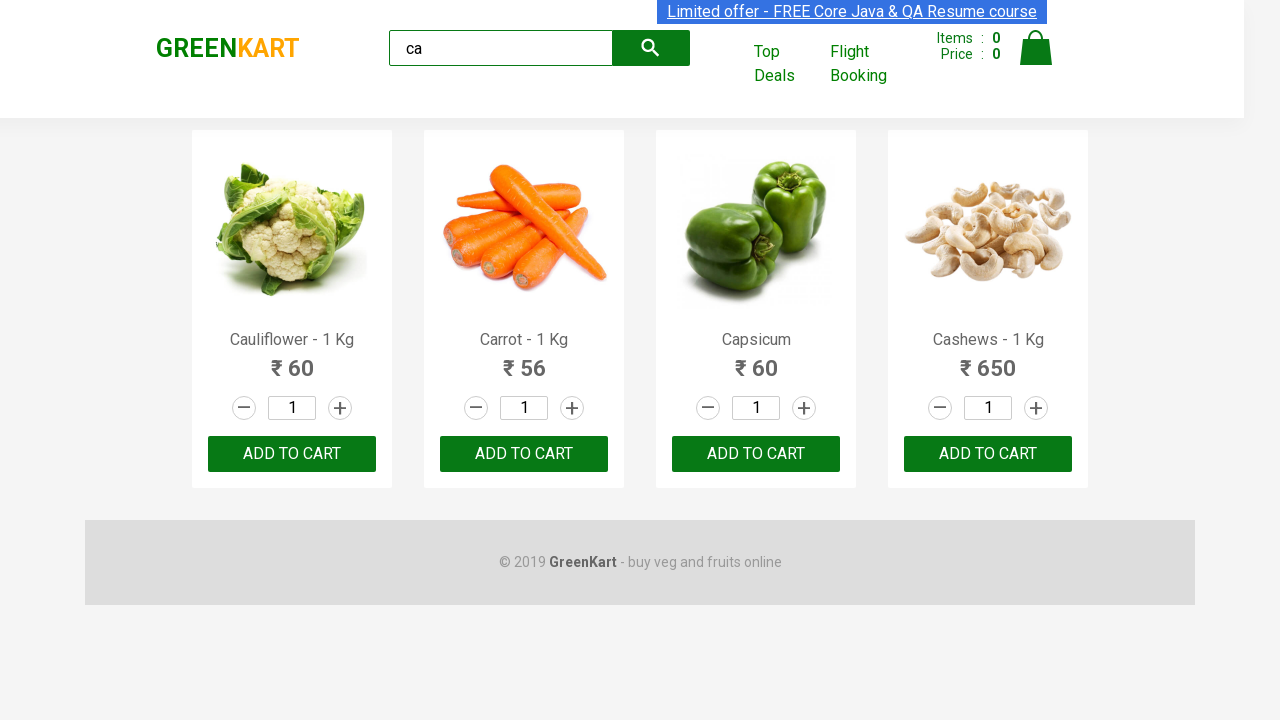

Retrieved all product elements from search results
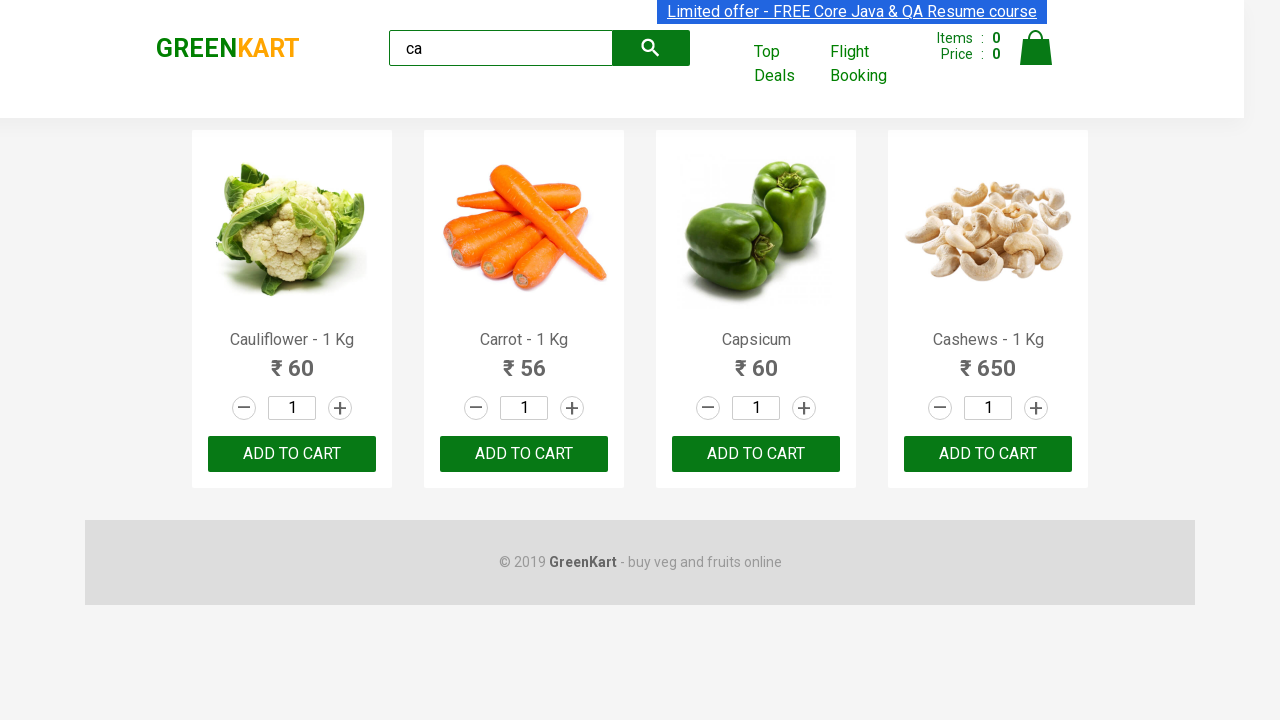

Retrieved product name: Cauliflower - 1 Kg
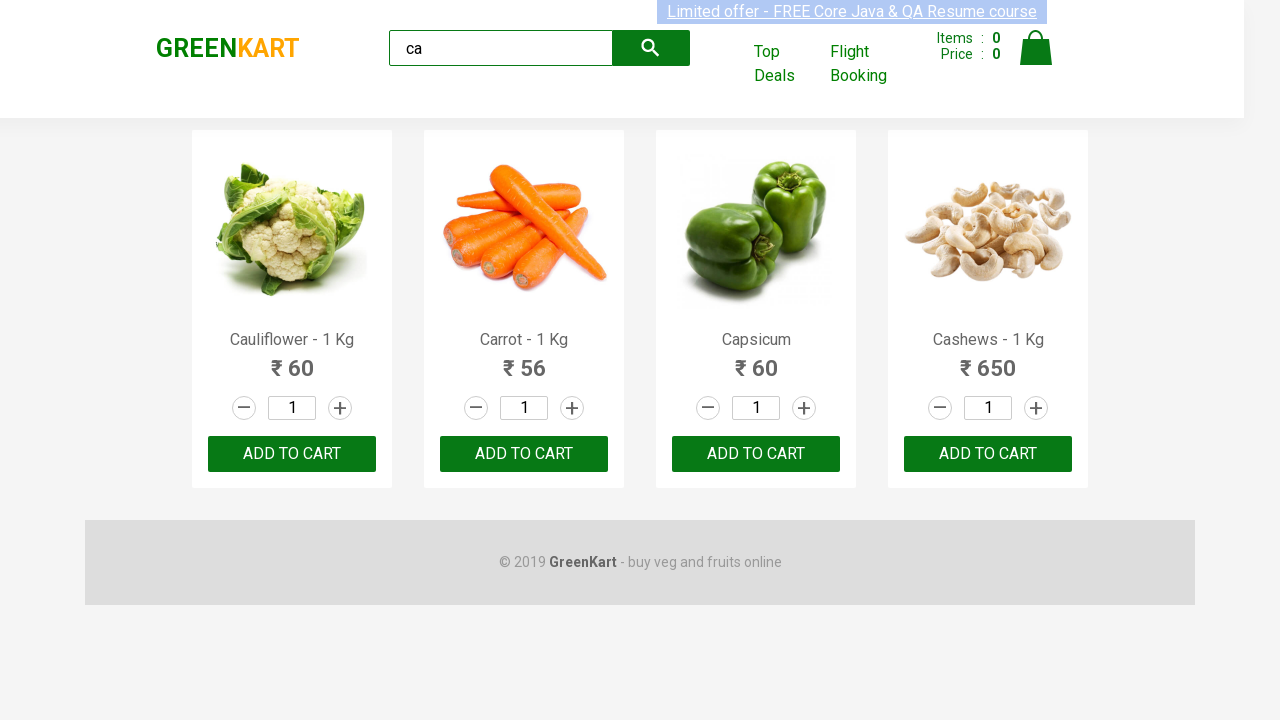

Retrieved product name: Carrot - 1 Kg
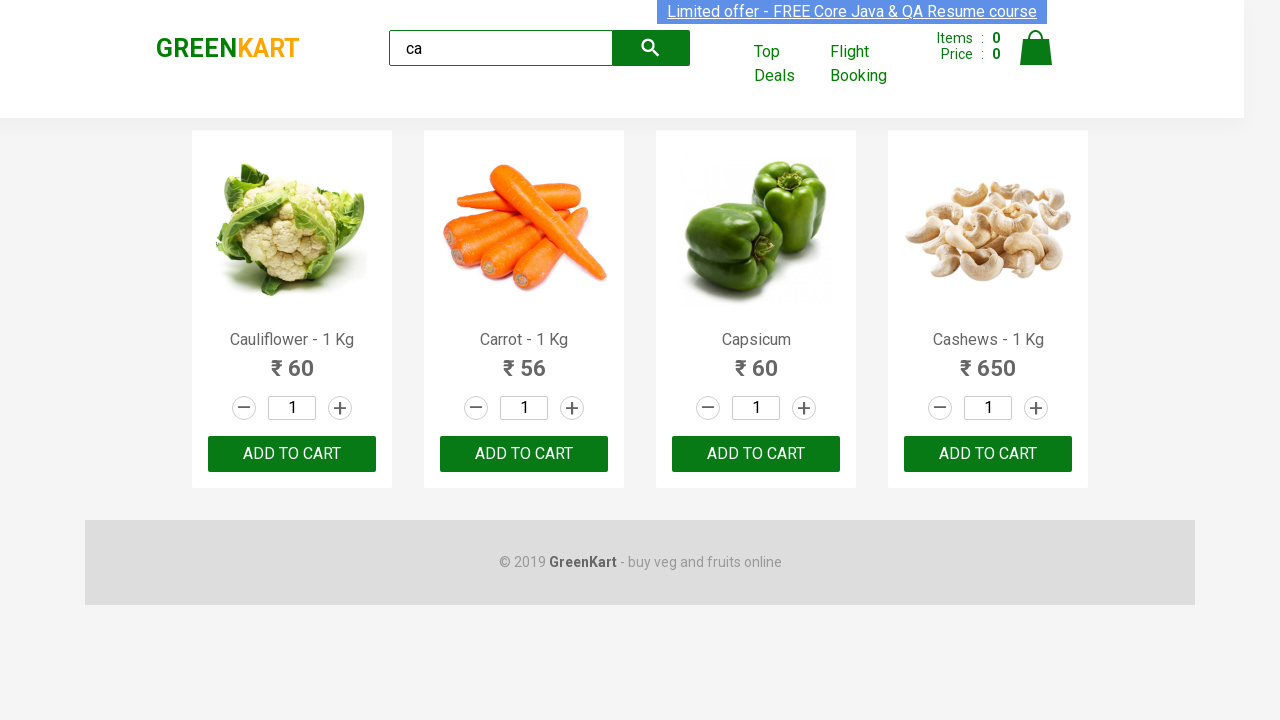

Retrieved product name: Capsicum
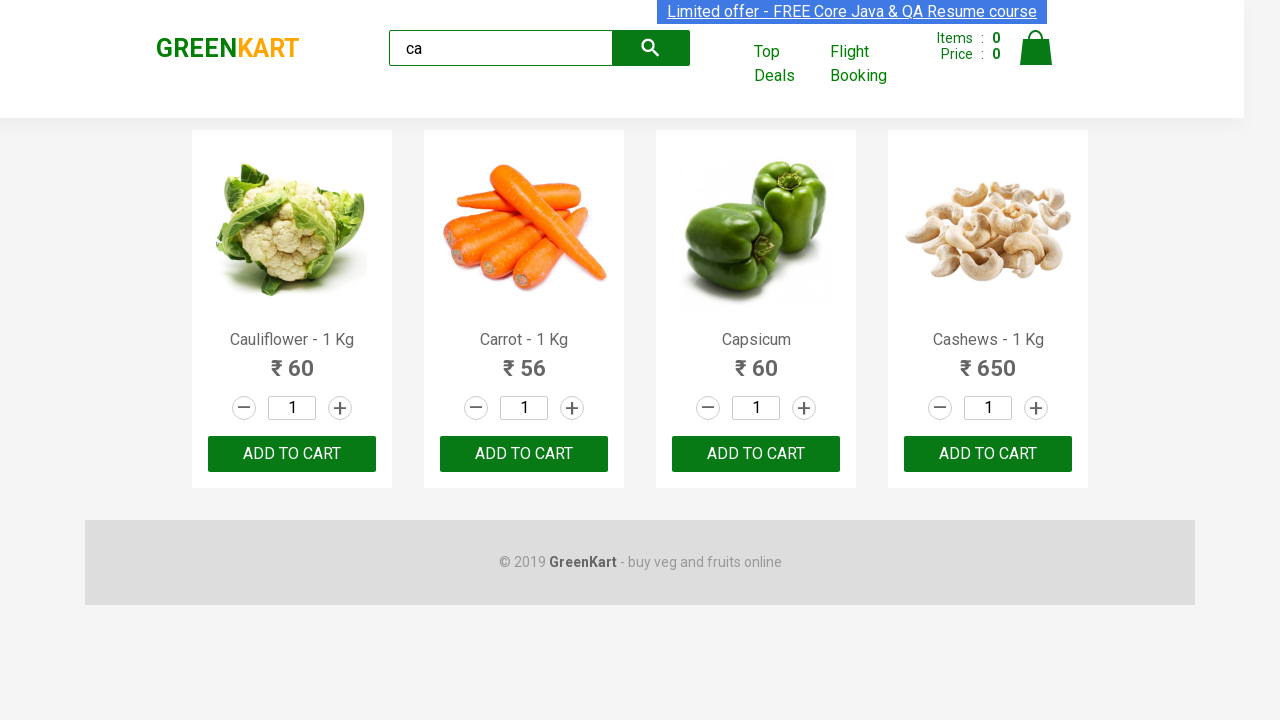

Retrieved product name: Cashews - 1 Kg
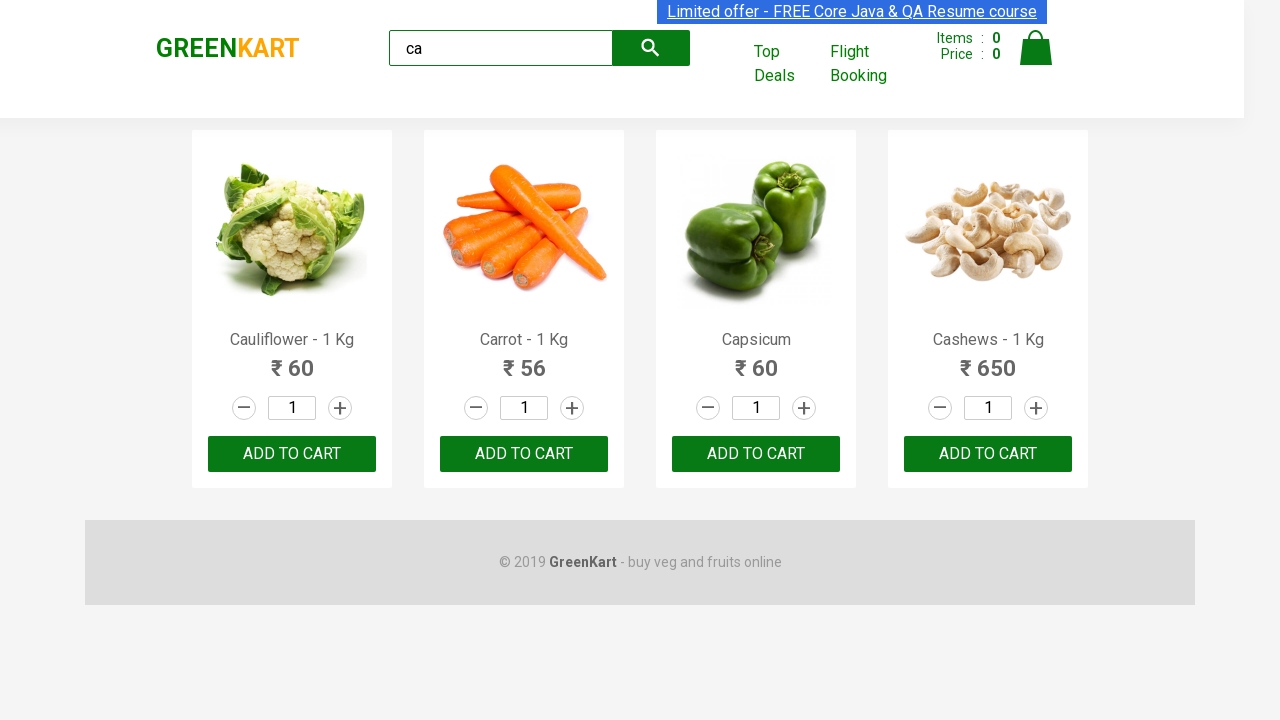

Found Cashews product and clicked ADD TO CART button at (988, 454) on .products .product >> nth=3 >> button
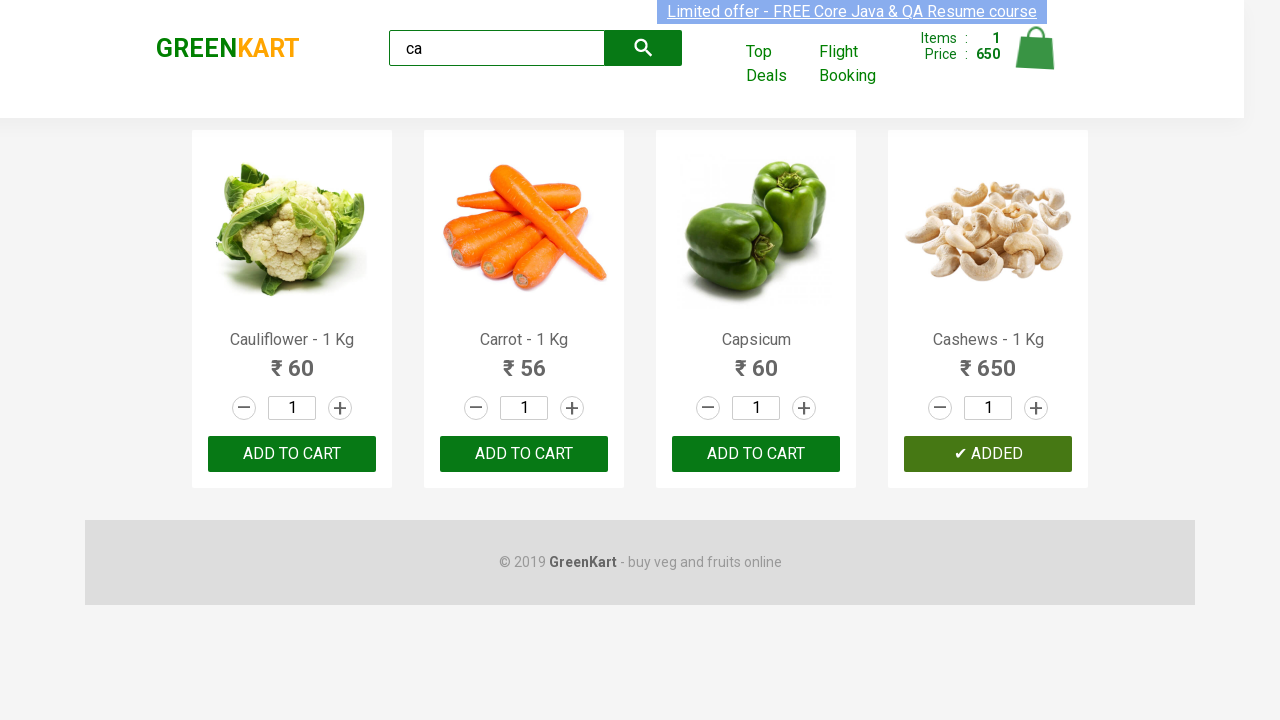

Clicked the cart icon to view shopping cart at (1036, 48) on .cart-icon > img
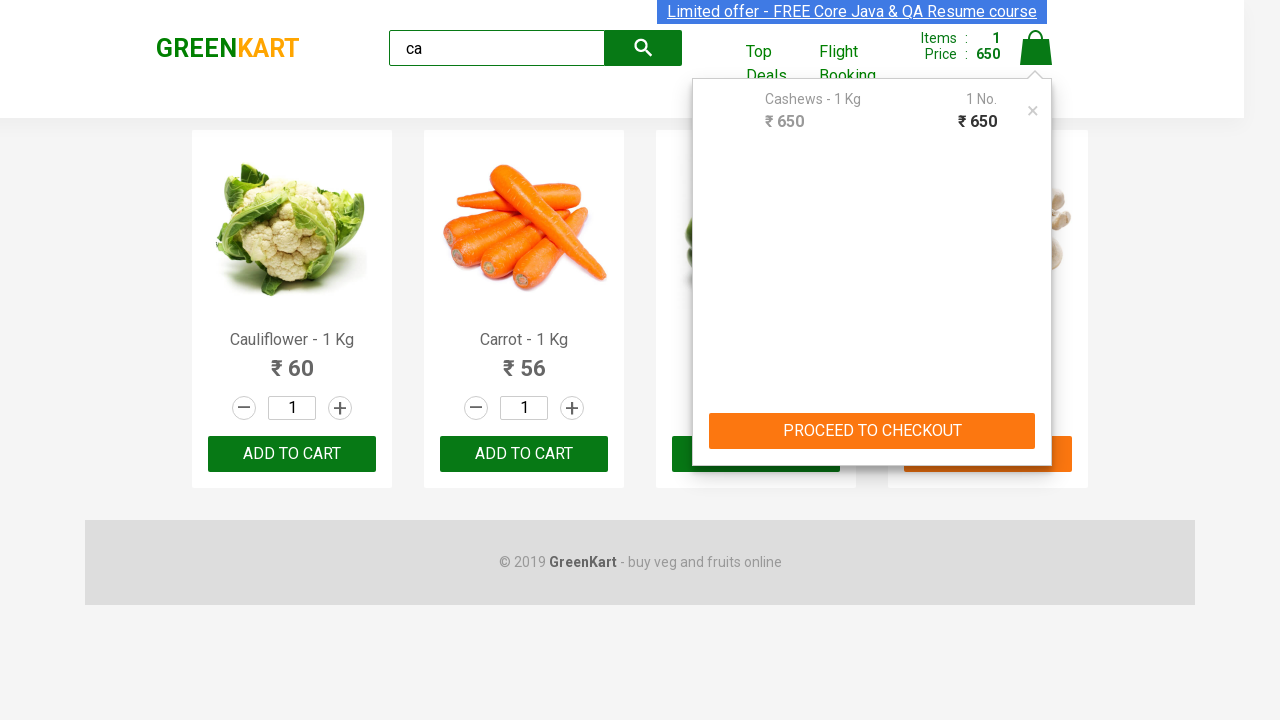

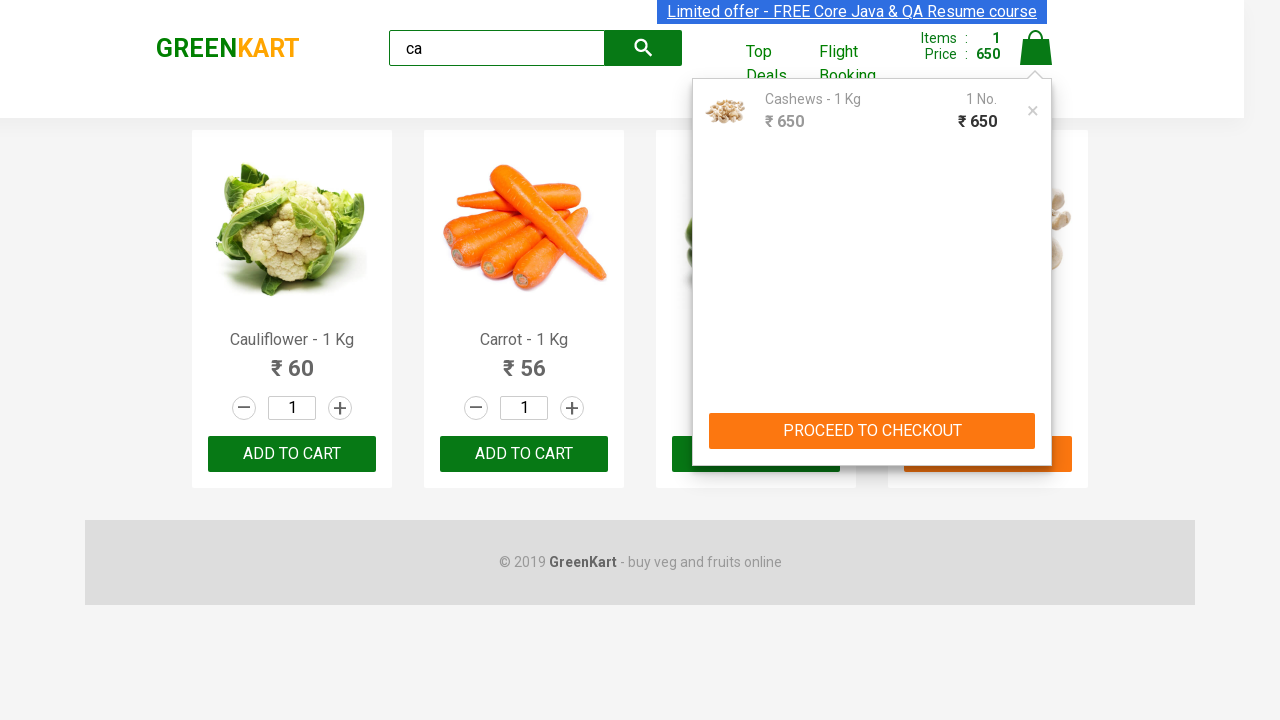